Tests relative locator functionality by interacting with form elements using positional relationships (above, below, left, right) to locate and interact with various input fields and checkboxes

Starting URL: https://rahulshettyacademy.com/angularpractice/

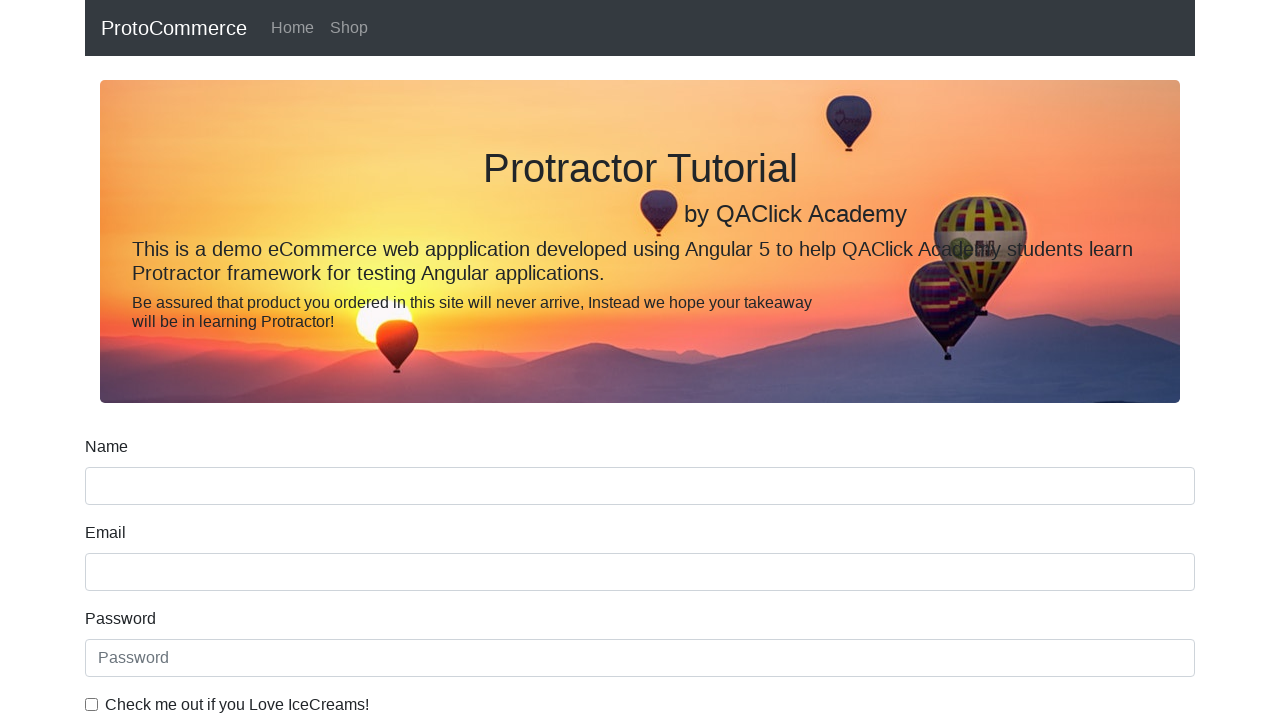

Located name input field using attribute selector
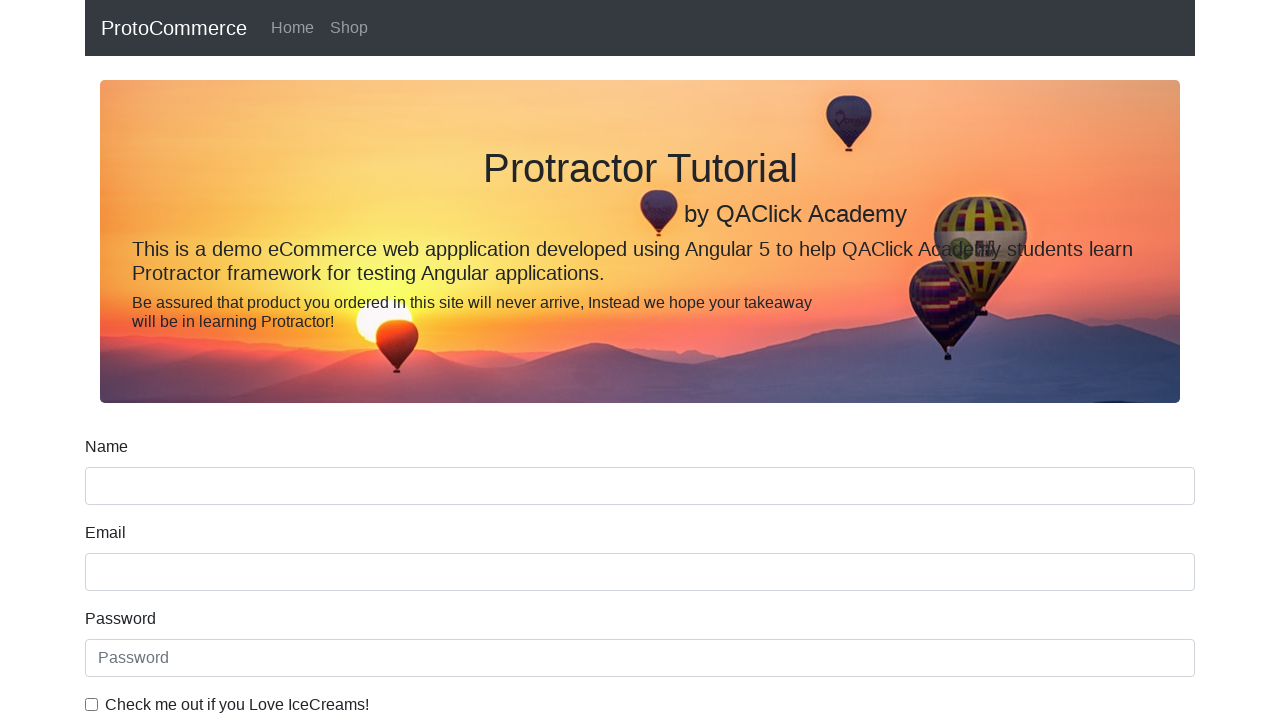

Located label above name input field using relative locator
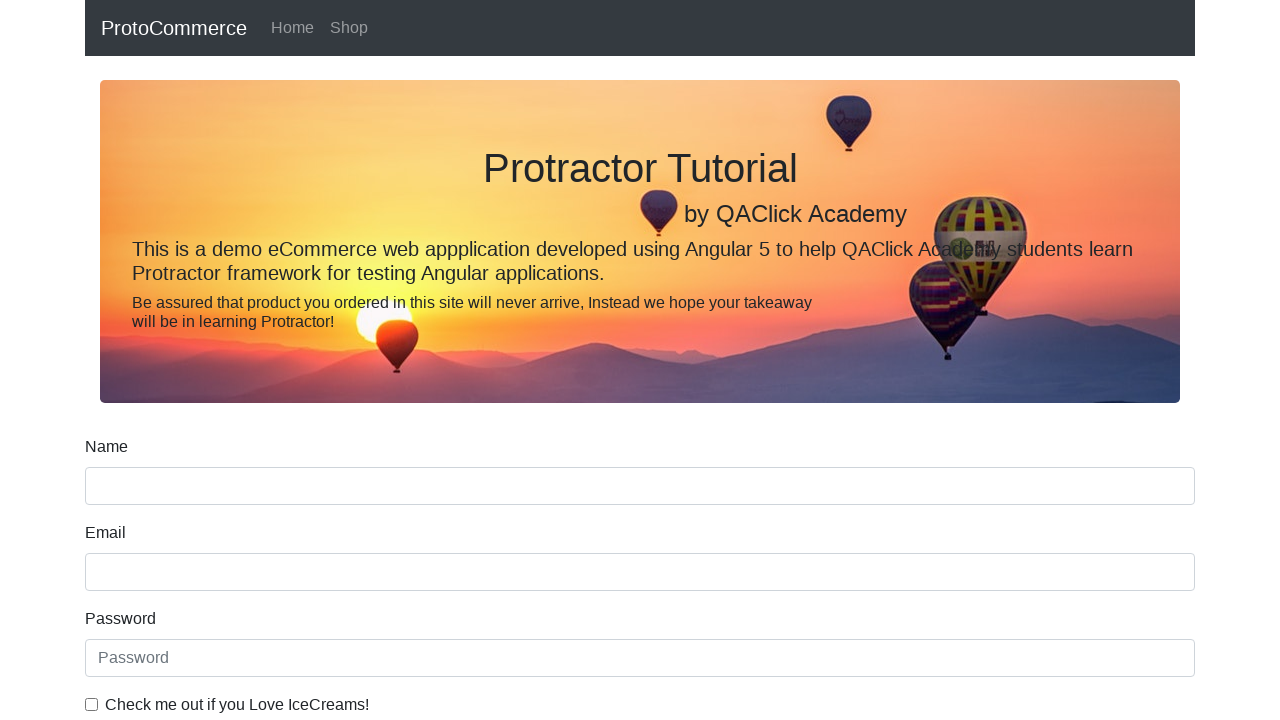

Retrieved and printed text content of name label
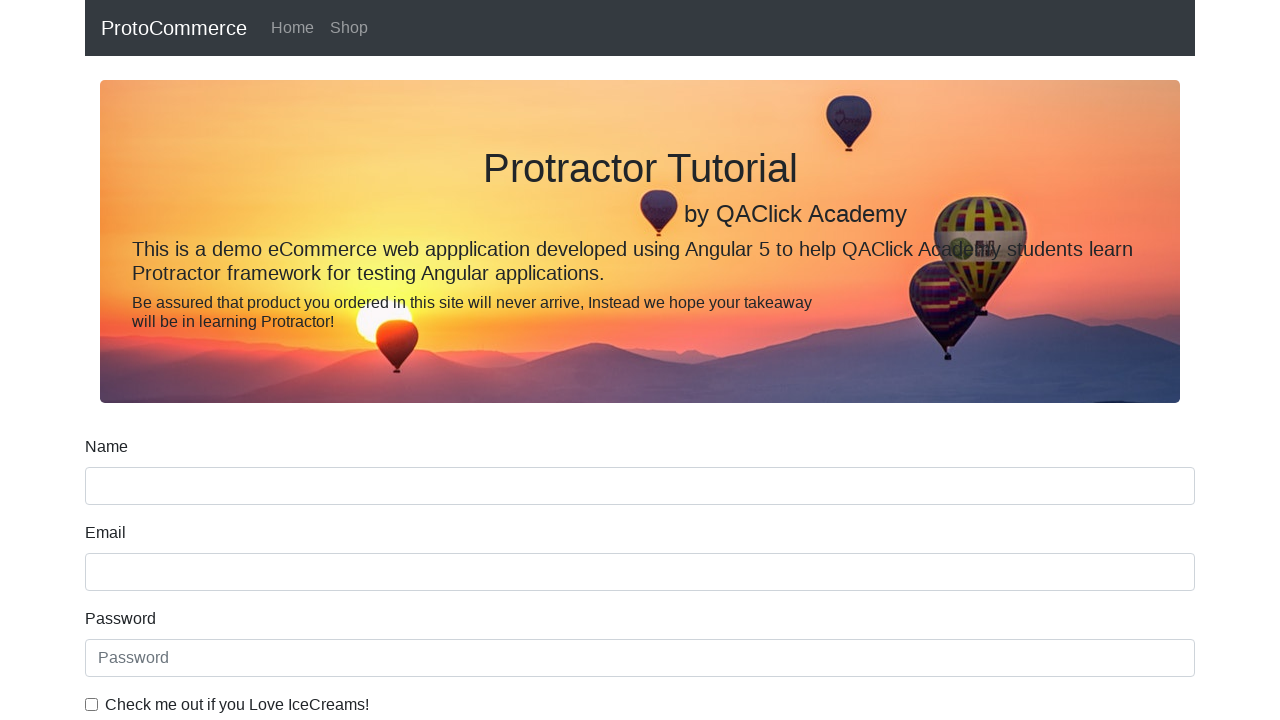

Located date of birth label using for attribute
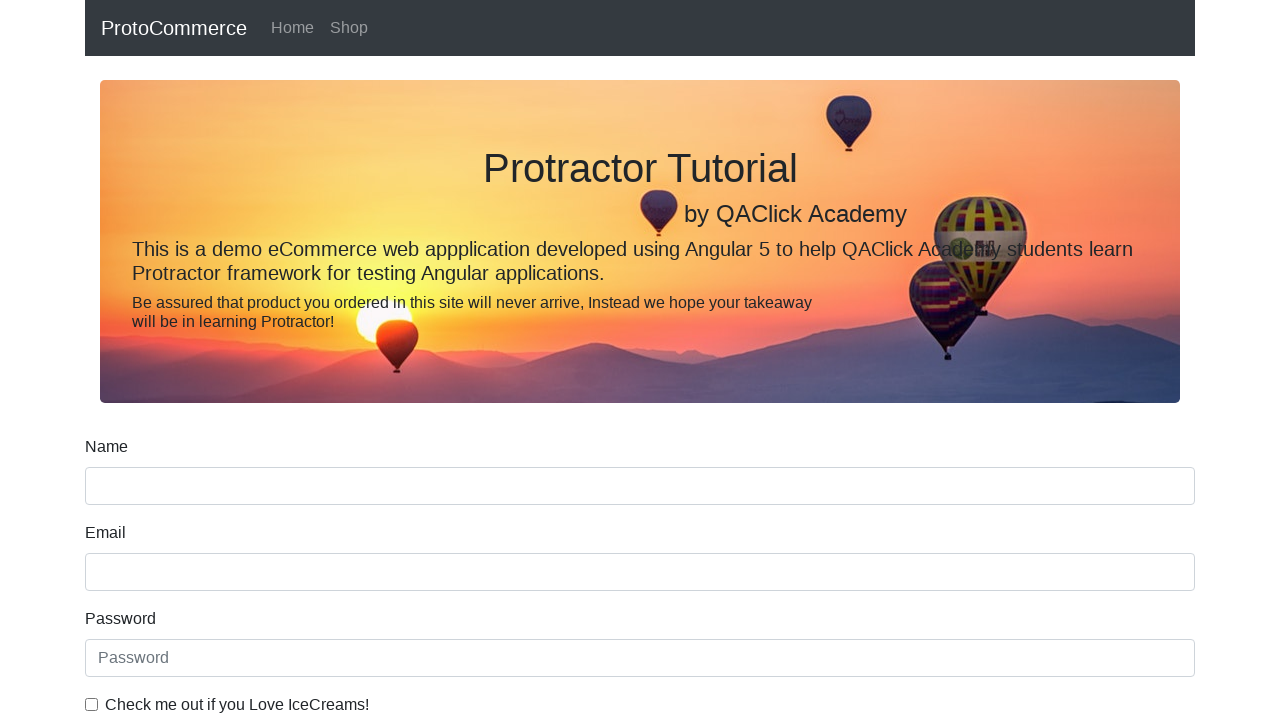

Clicked on date input field below date of birth label at (640, 412) on input[type='date']
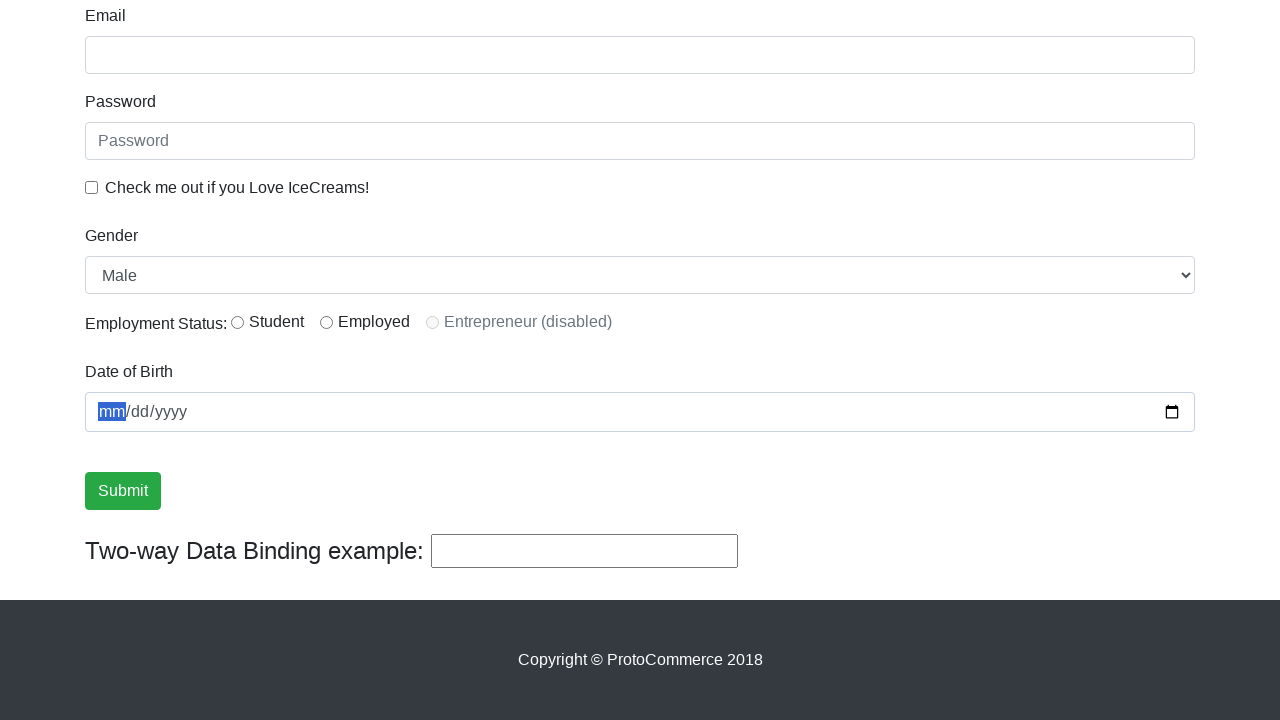

Located ice cream checkbox label using text selector
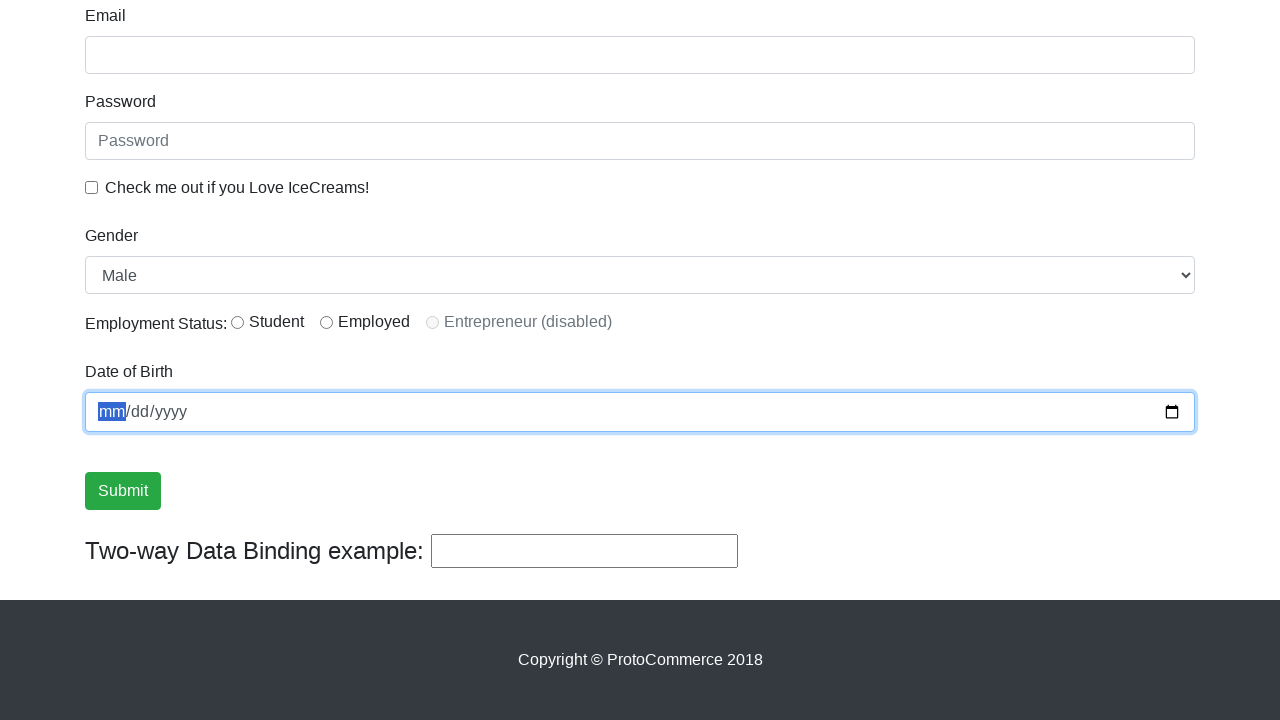

Clicked checkbox to the left of ice cream label at (92, 187) on input[type='checkbox']
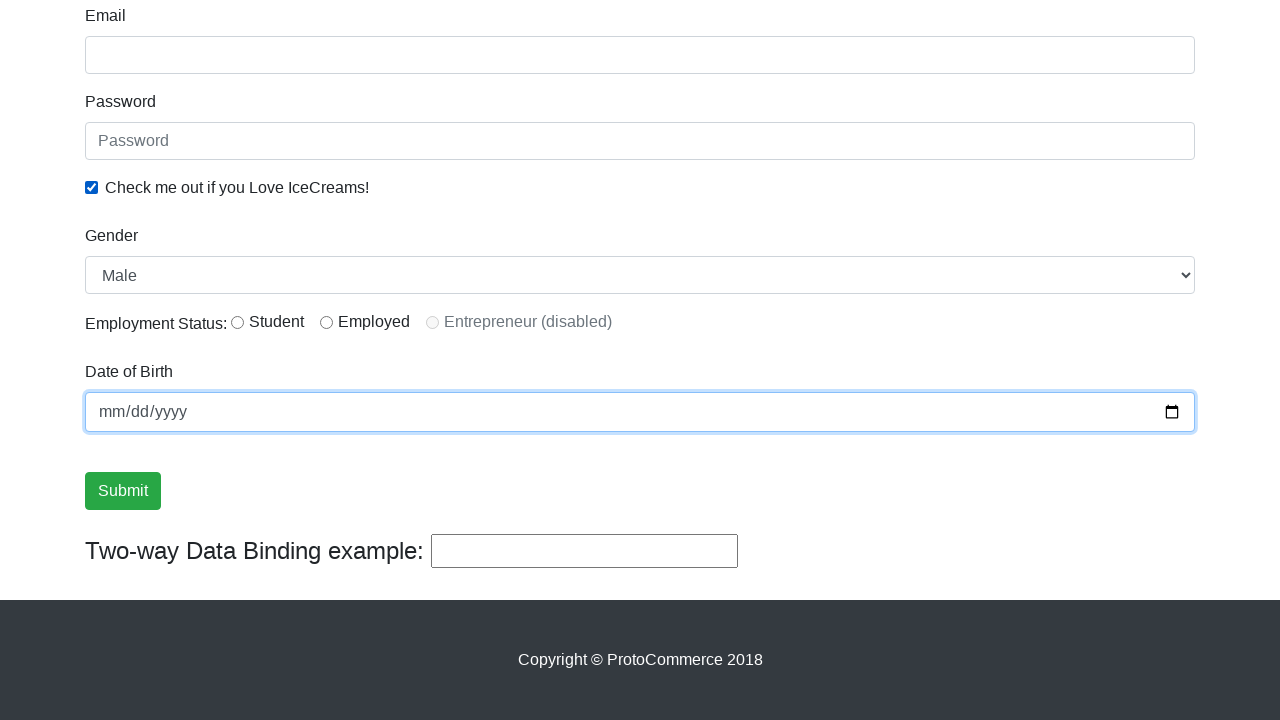

Located first radio button with id 'inlineRadio1'
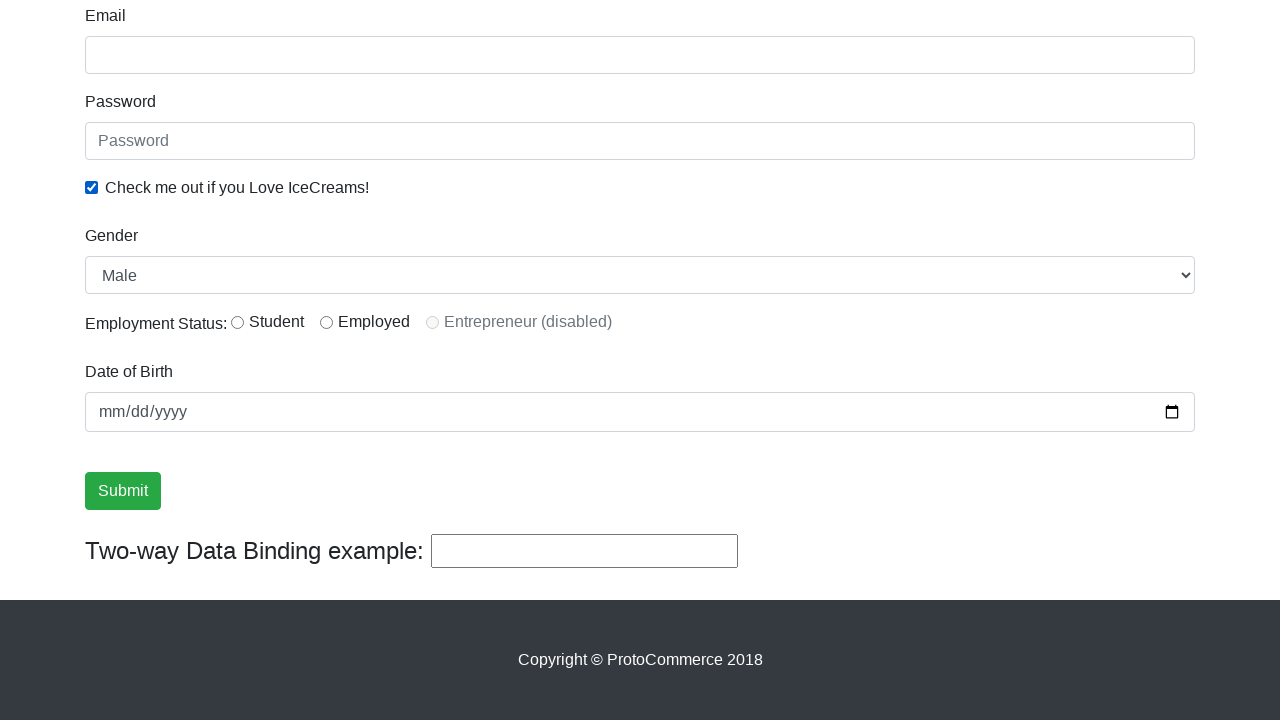

Located 'Student' label to the right of first radio button using relative locator
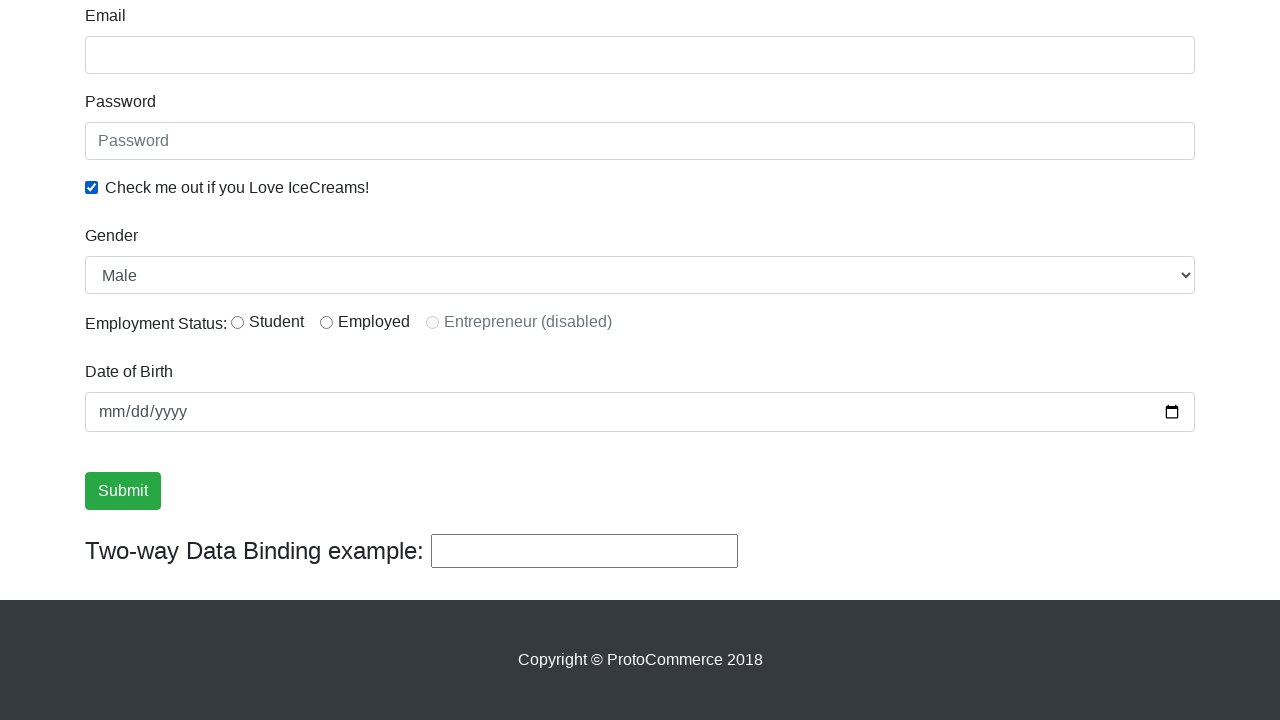

Retrieved and printed text content of student label
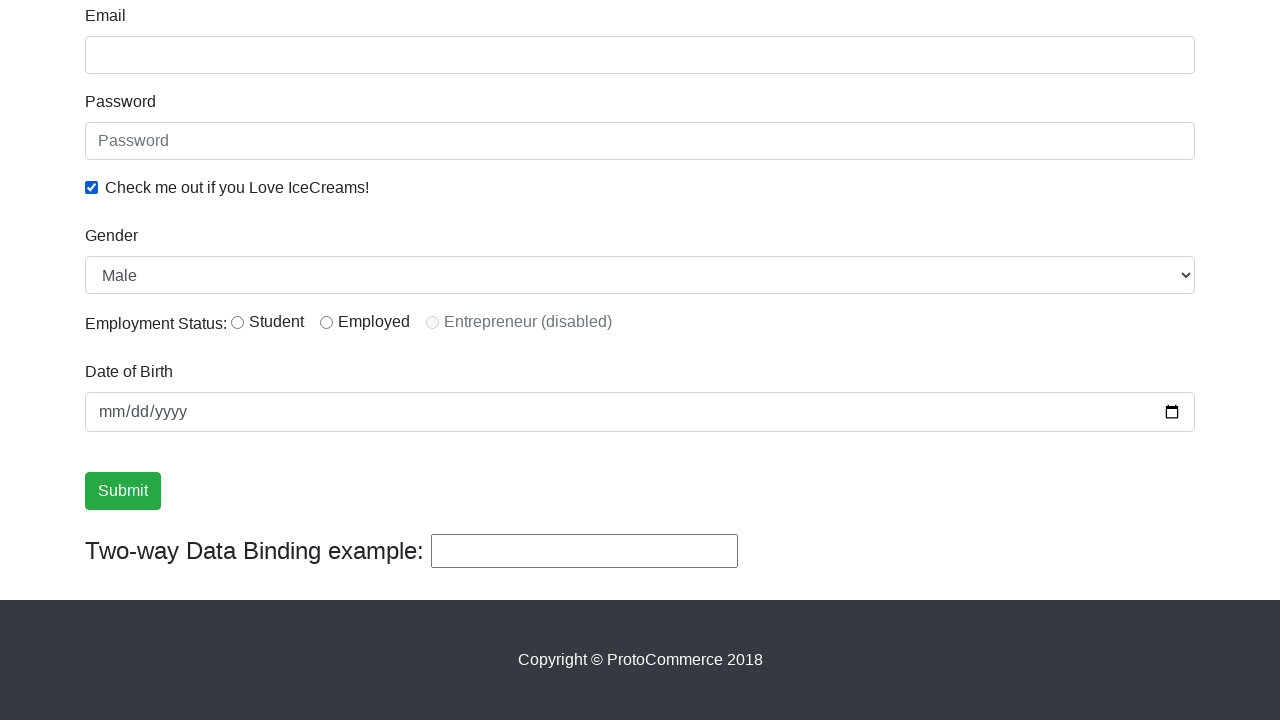

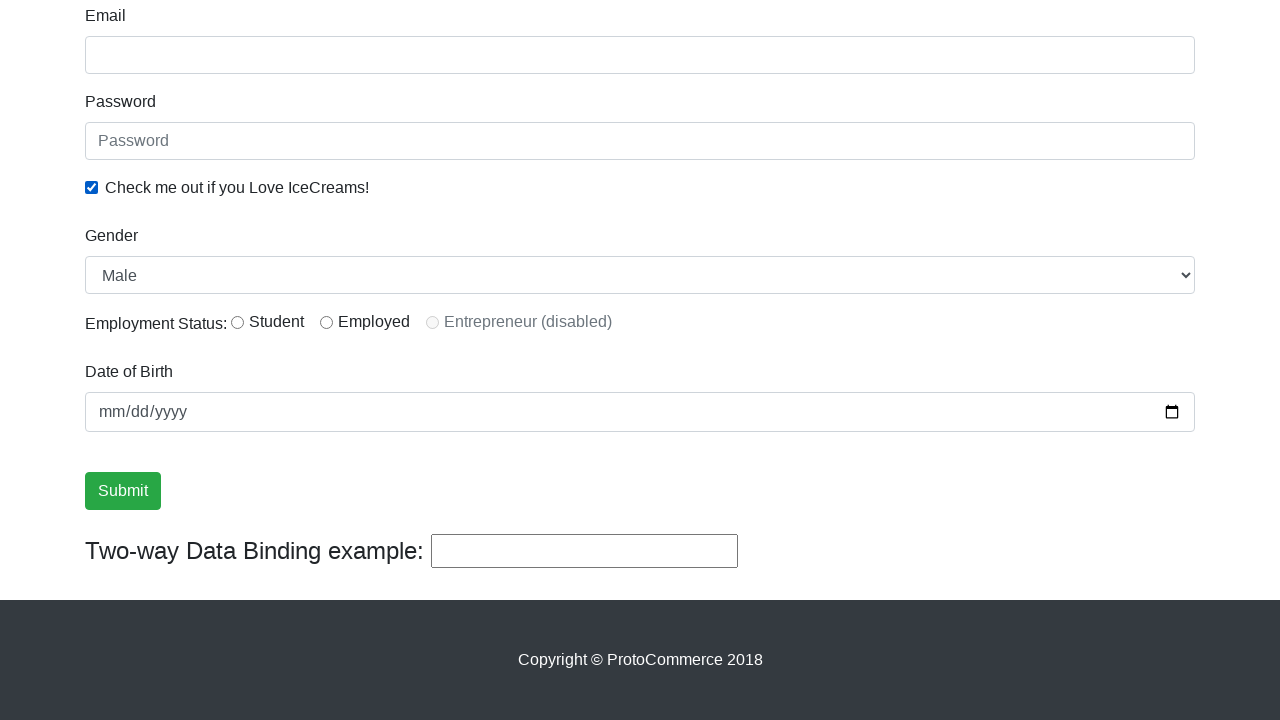